Tests form interaction by selecting a gender radio button from a collection of radio buttons

Starting URL: https://demoqa.com/automation-practice-form

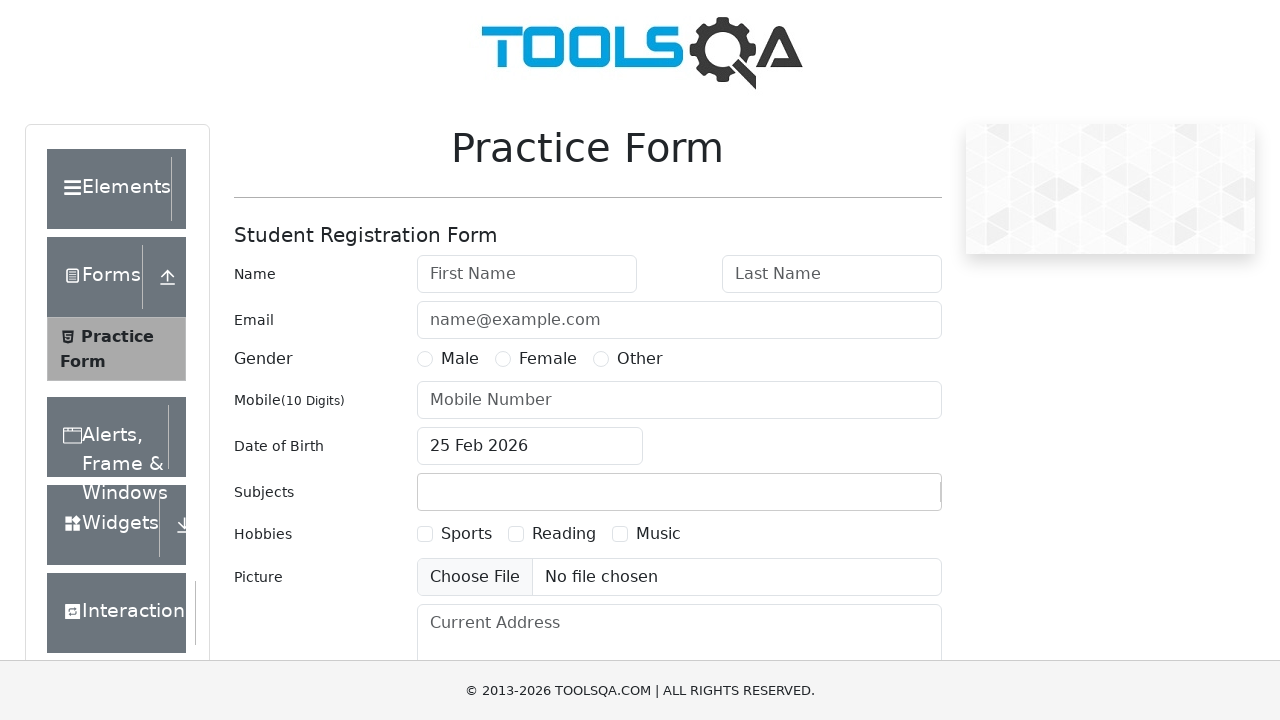

Selected Male gender radio button using JavaScript click
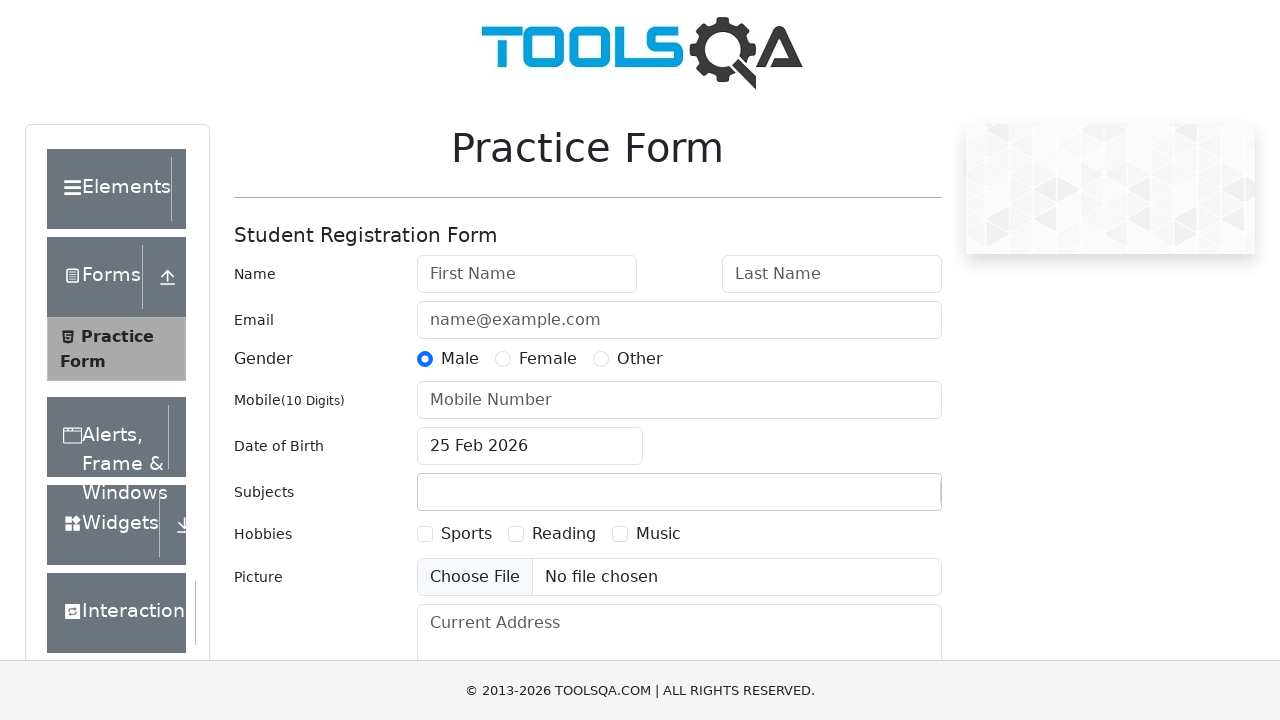

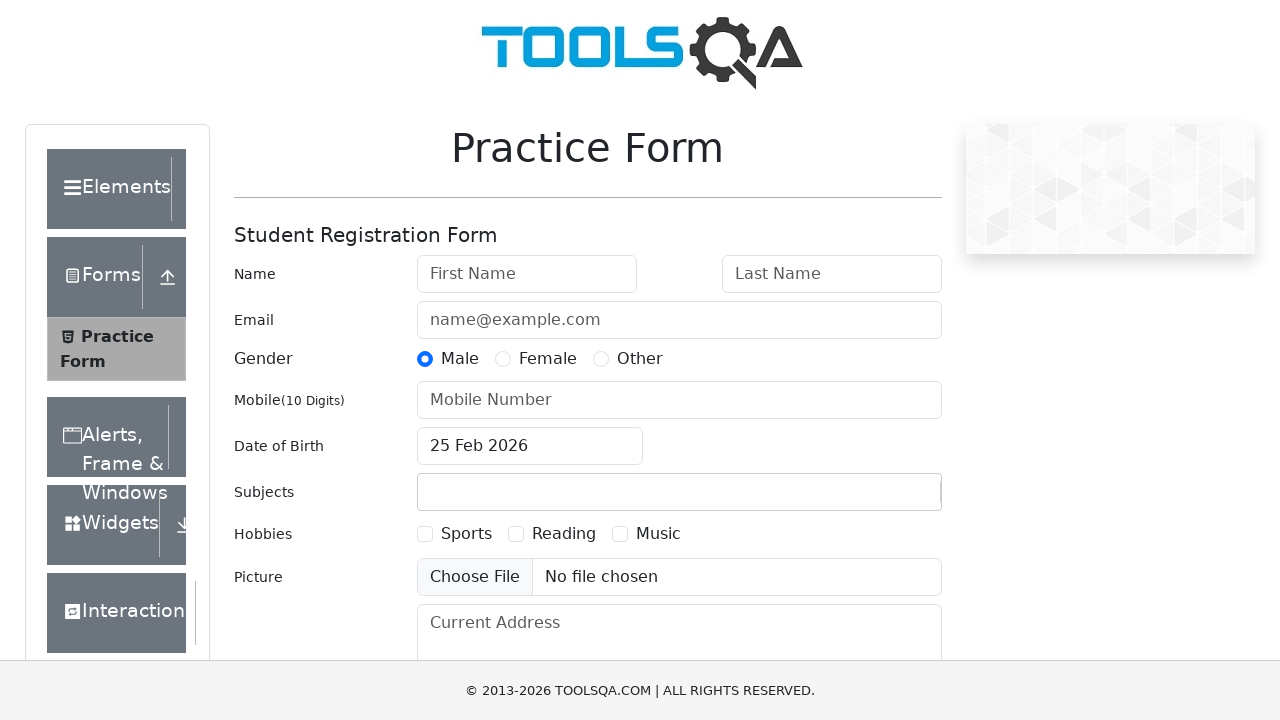